Navigates to the Playwright Python documentation homepage and clicks on the "Docs" link to navigate to the documentation page

Starting URL: https://playwright.dev/python

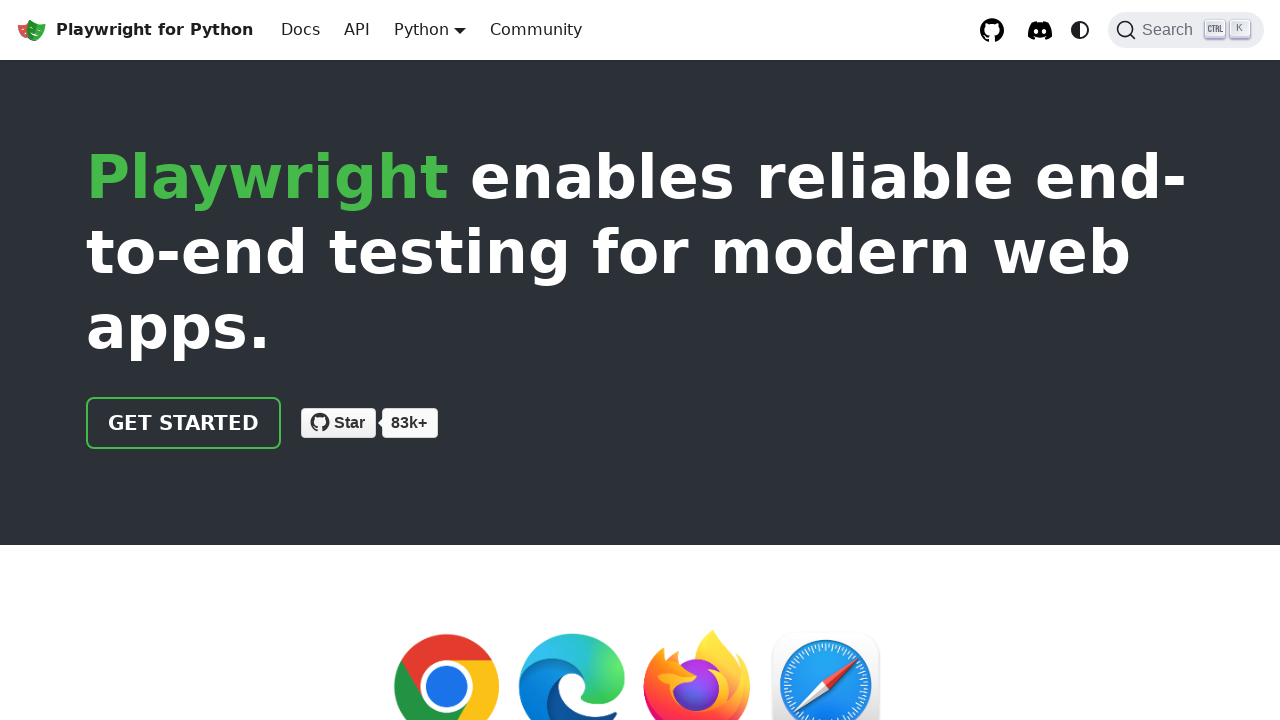

Located the 'Docs' link on the Playwright Python homepage
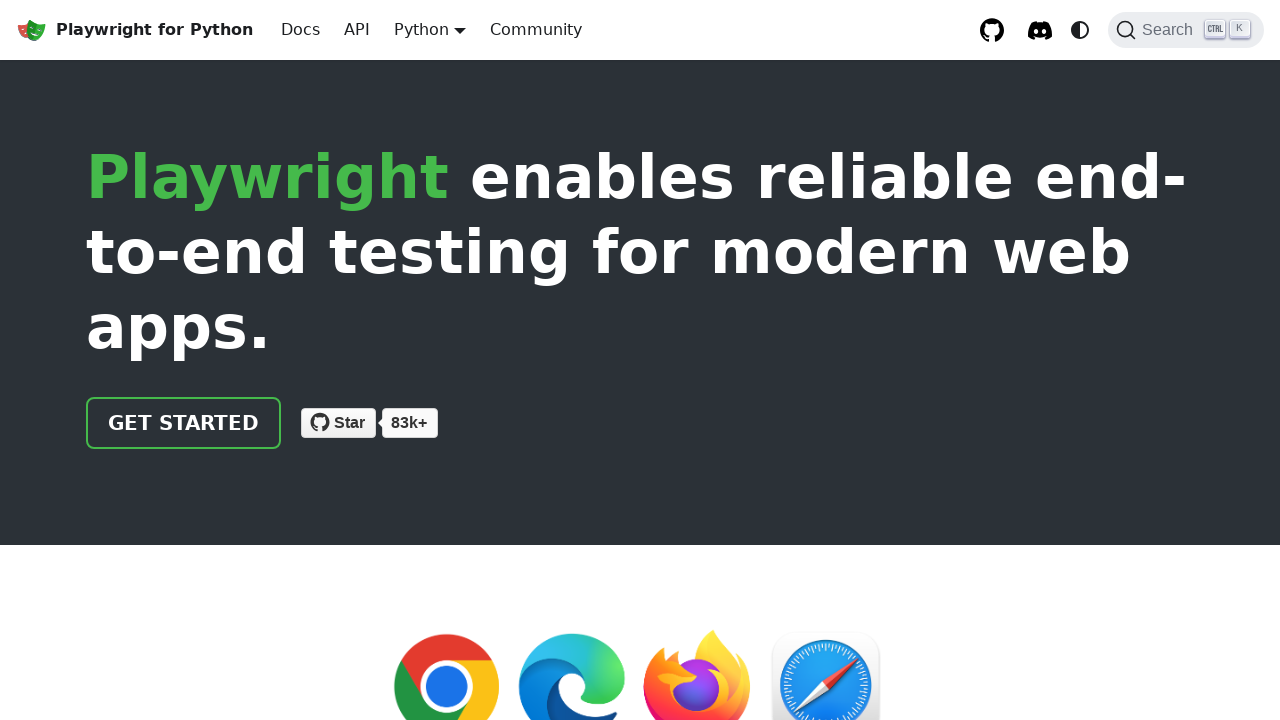

Clicked the 'Docs' link to navigate to documentation page at (300, 30) on internal:role=link[name="Docs"i]
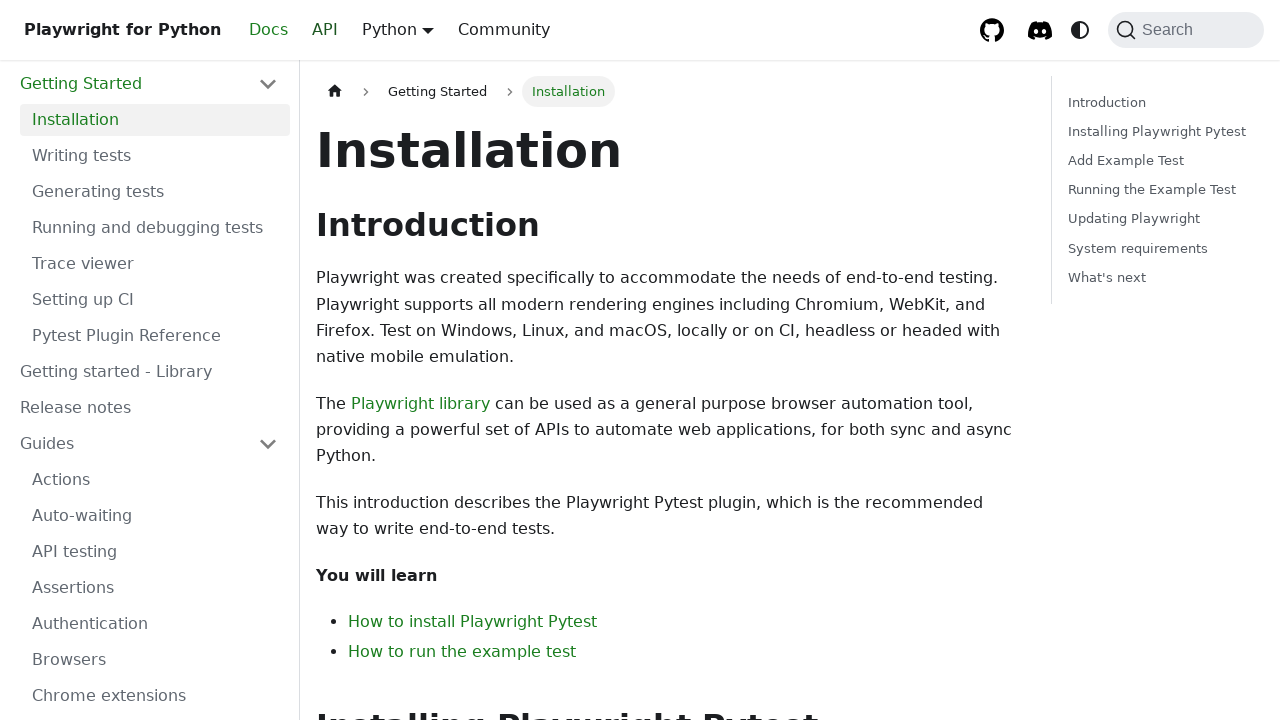

Documentation page loaded successfully
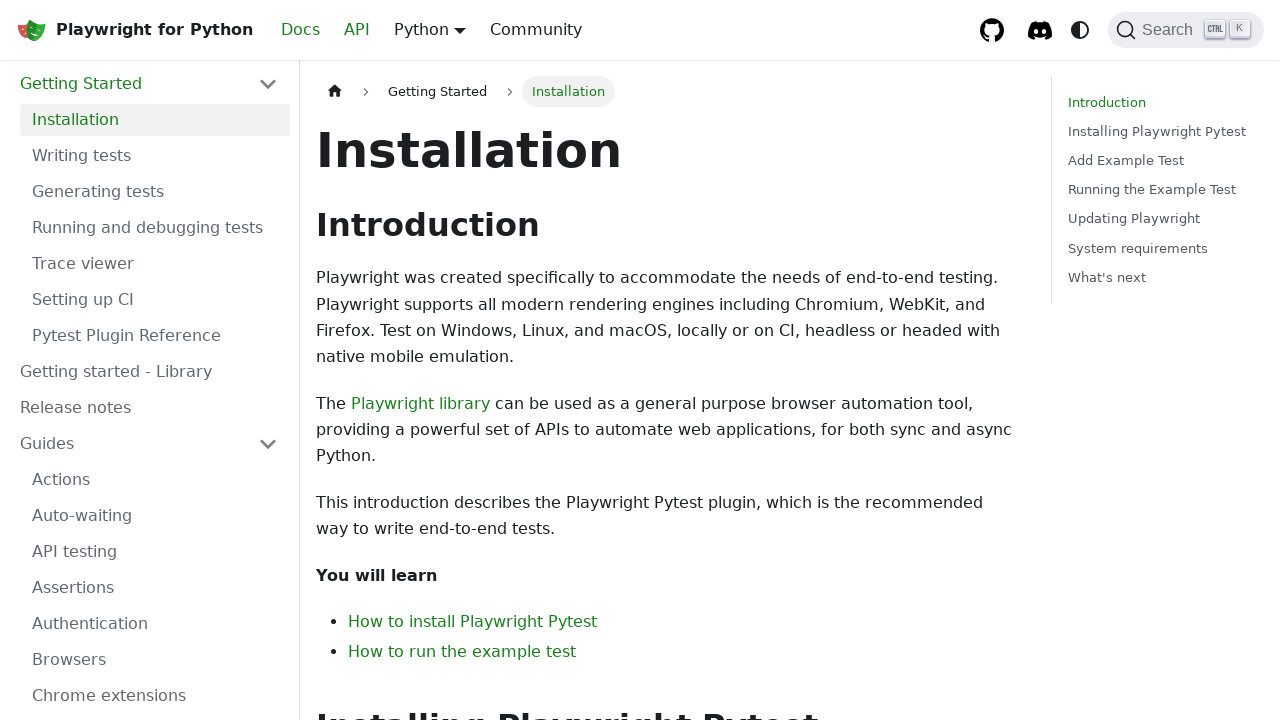

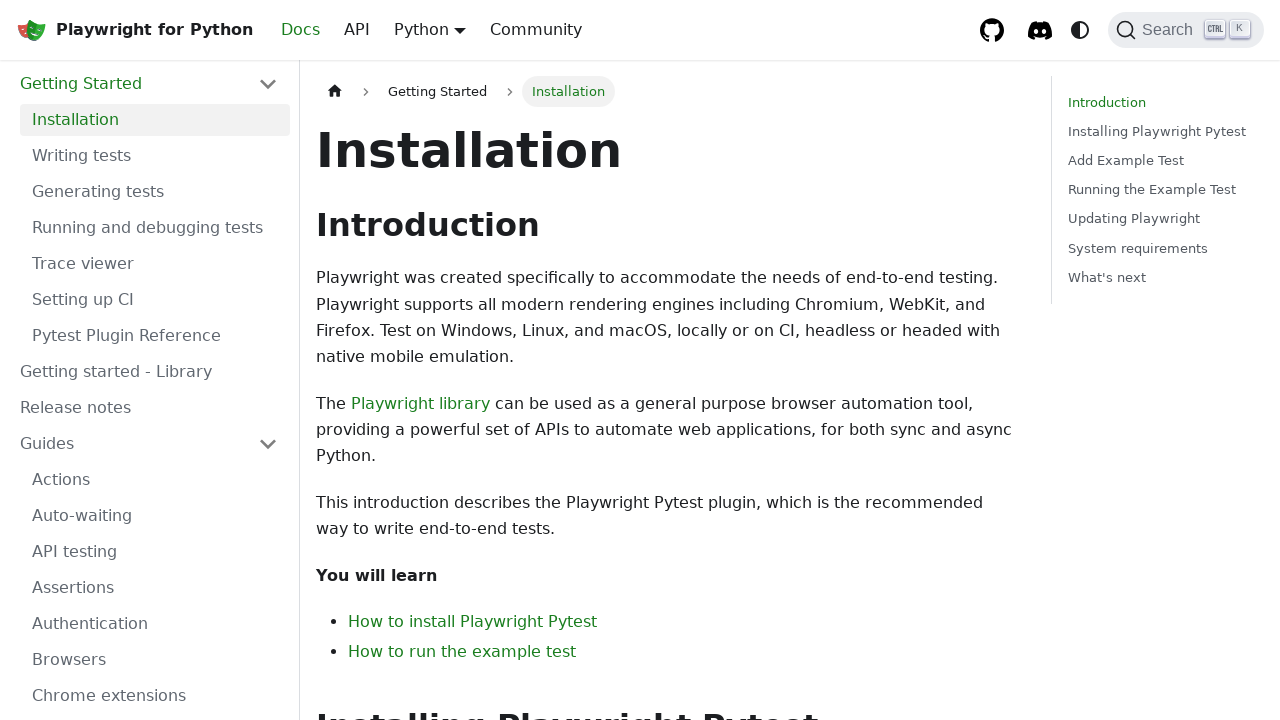